Tests a todo application by checking two todo items, adding a new todo item with text, verifying it was added, and then archiving completed items.

Starting URL: http://crossbrowsertesting.github.io/todo-app.html

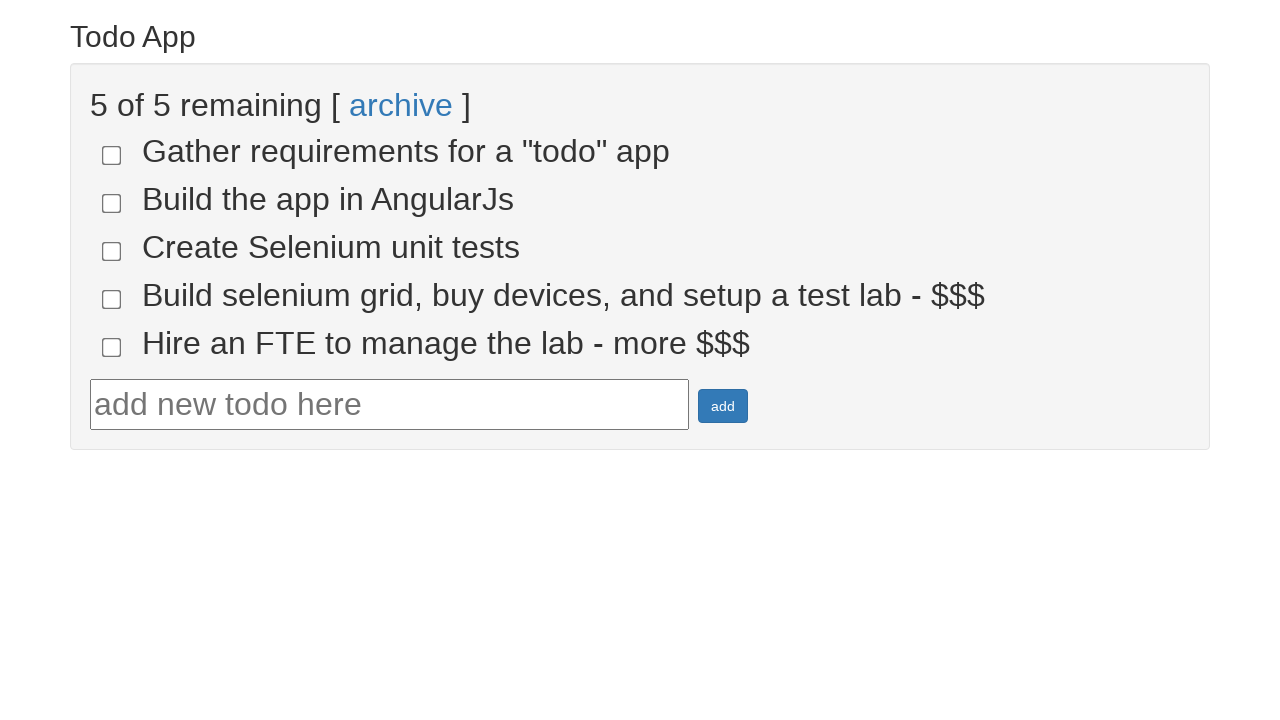

Checked the 4th todo item at (112, 299) on input[name='todo-4']
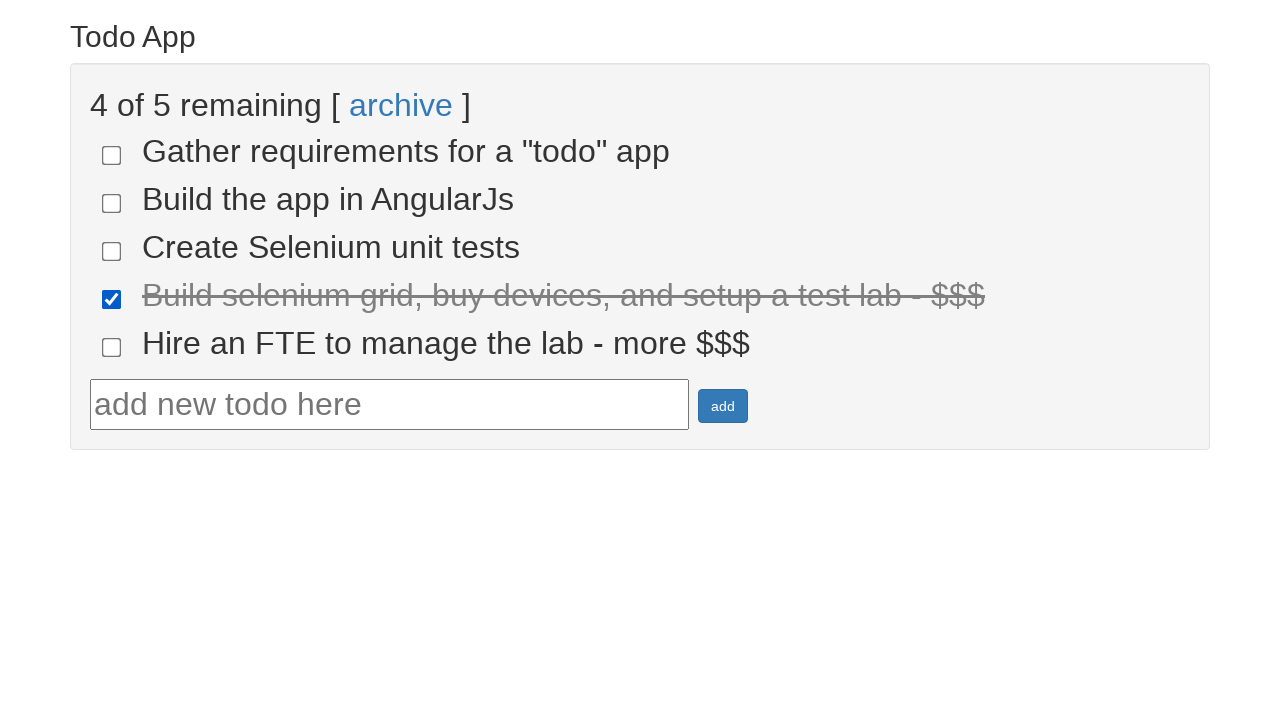

Checked the 5th todo item at (112, 347) on input[name='todo-5']
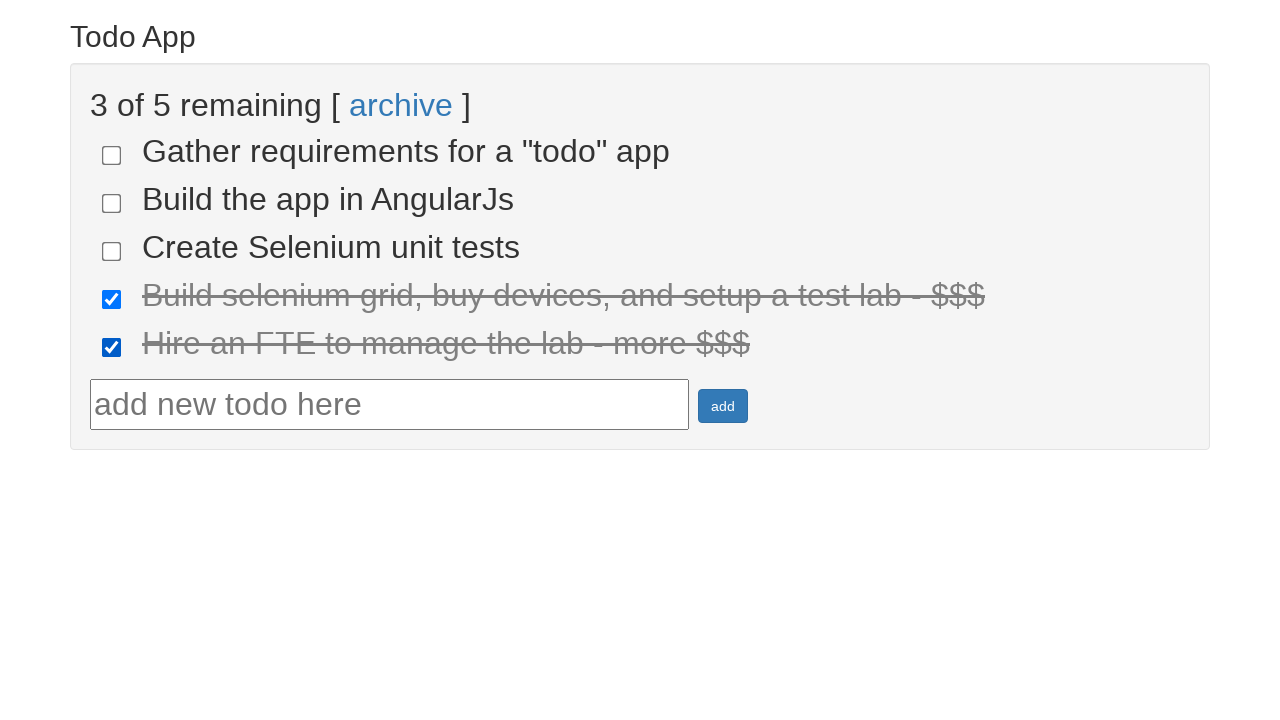

Located all completed todo items
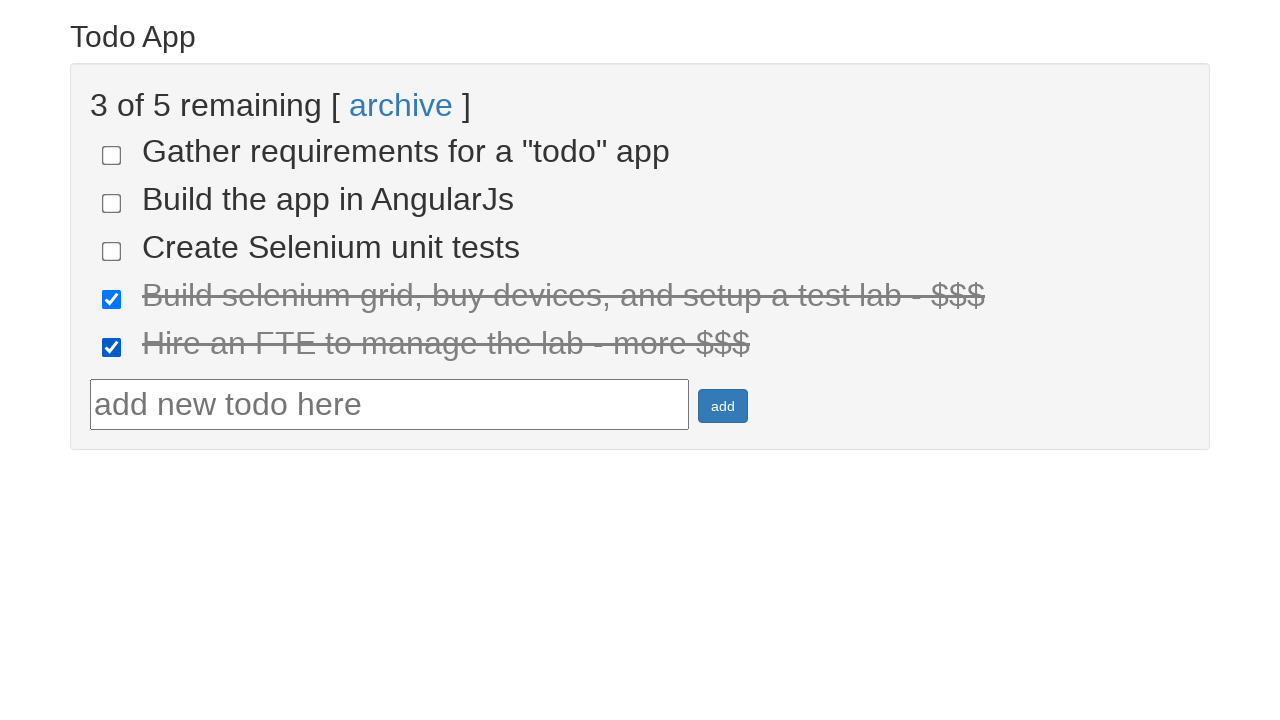

Verified that 2 items are marked as done
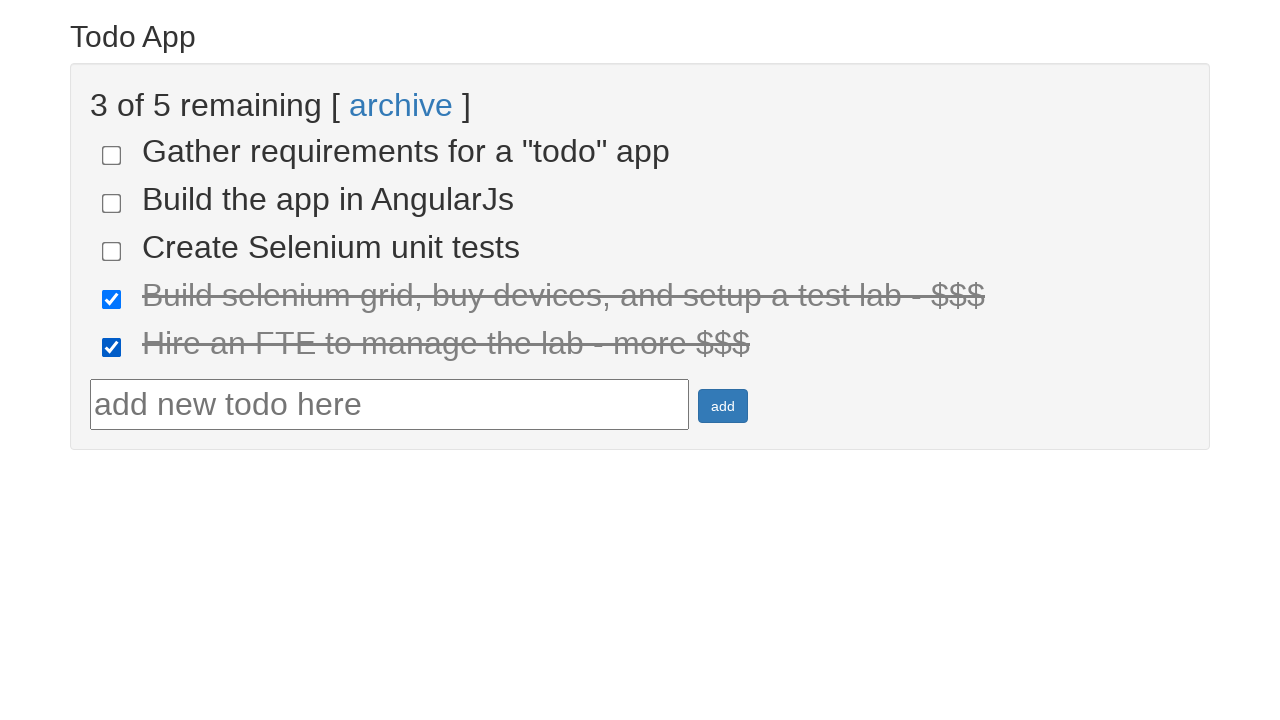

Entered text 'Run your first Selenium Test' in the todo input field on #todotext
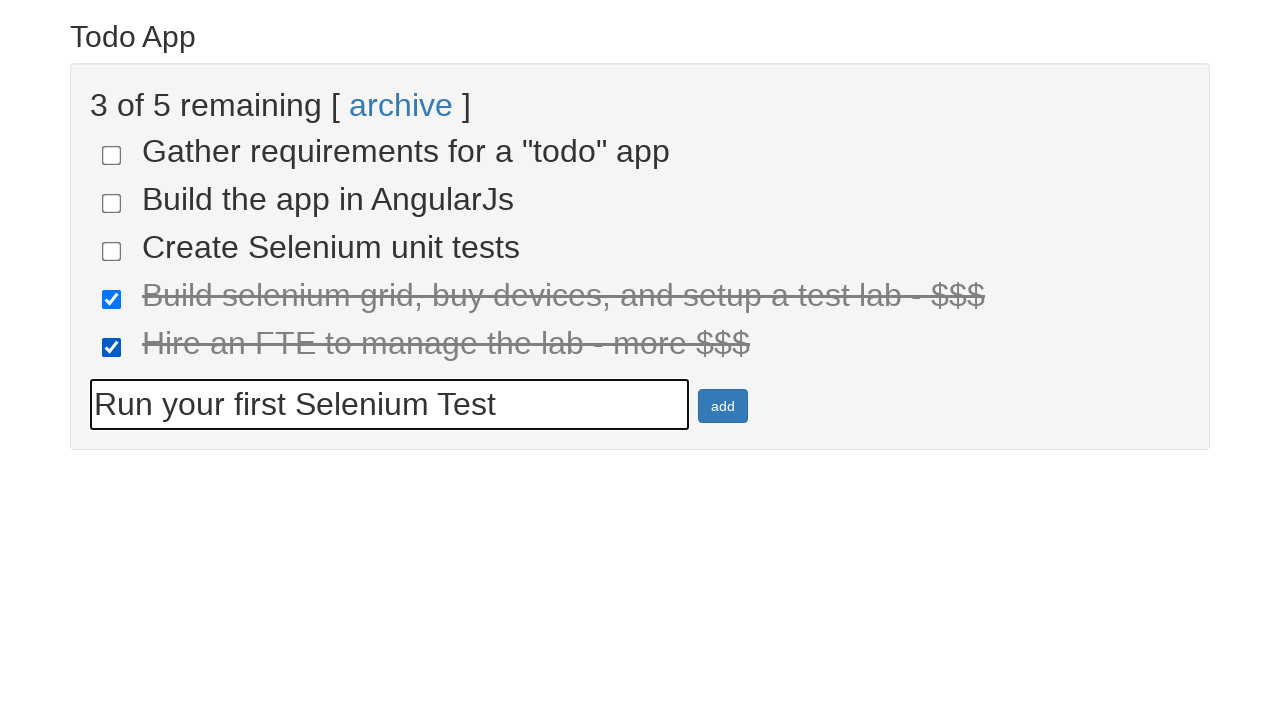

Clicked the add button to create a new todo item at (723, 406) on #addbutton
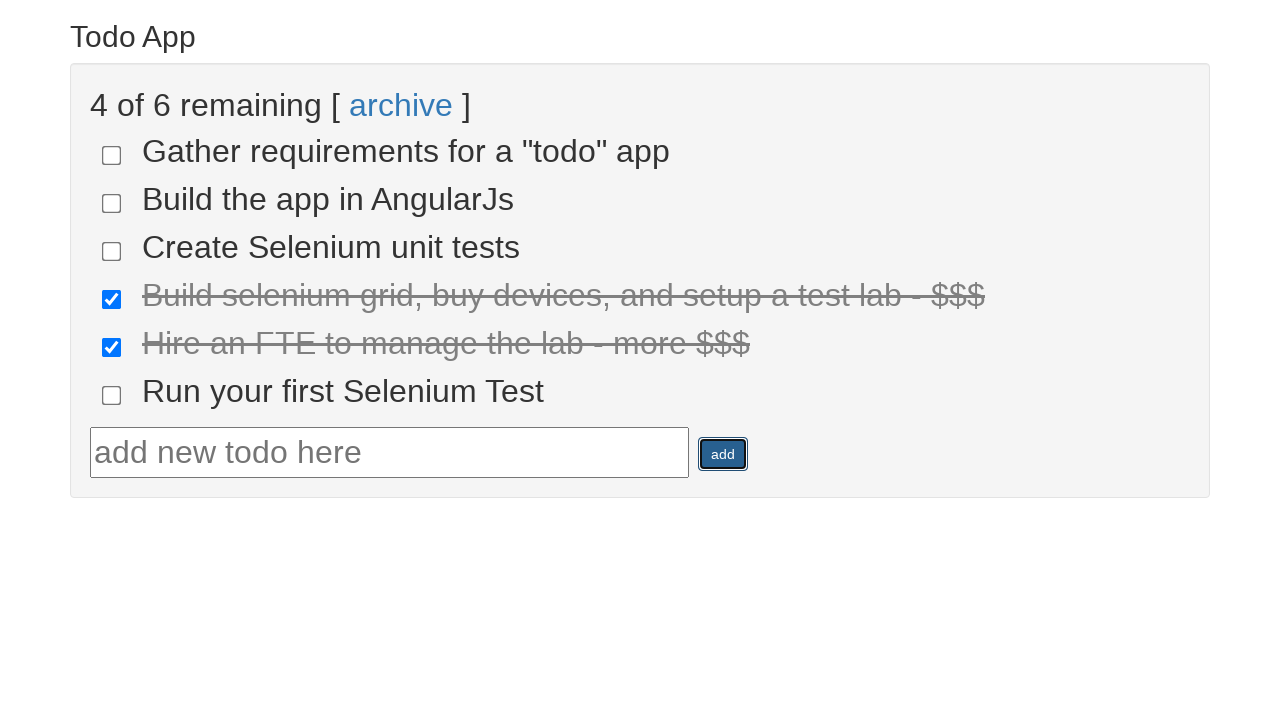

Retrieved text content of the newly added todo item
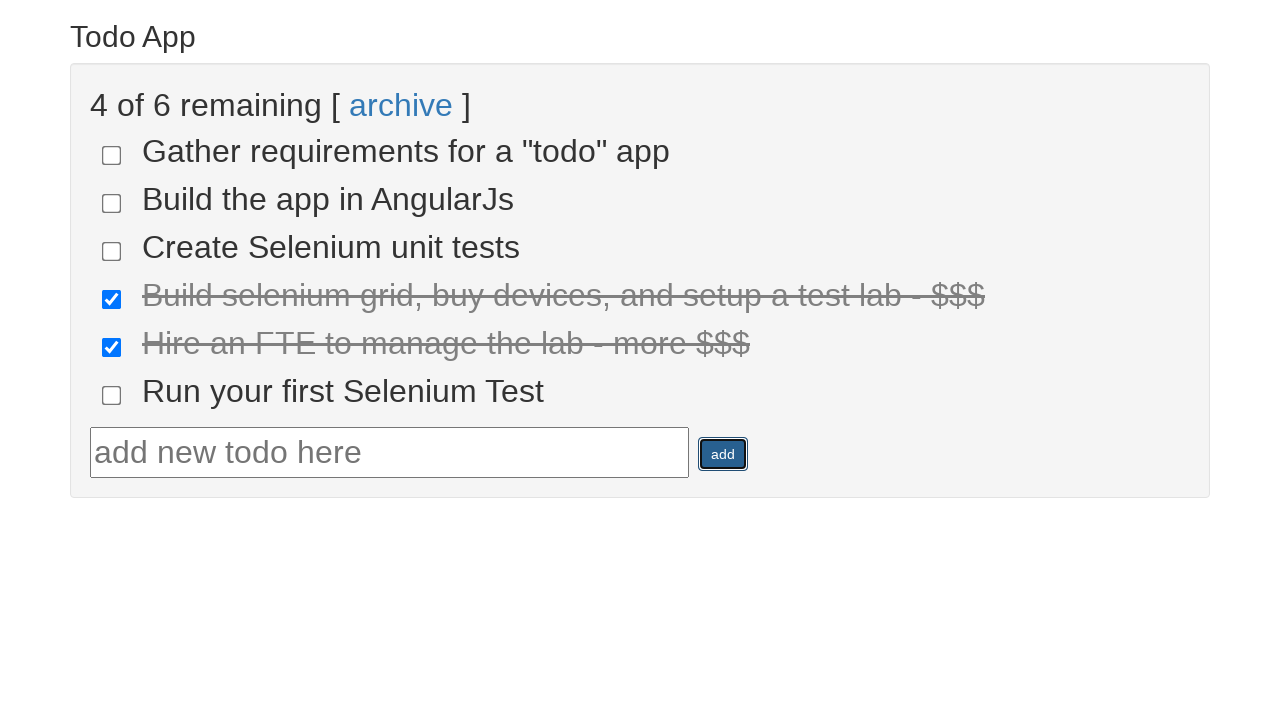

Verified that the new todo item has the correct text 'Run your first Selenium Test'
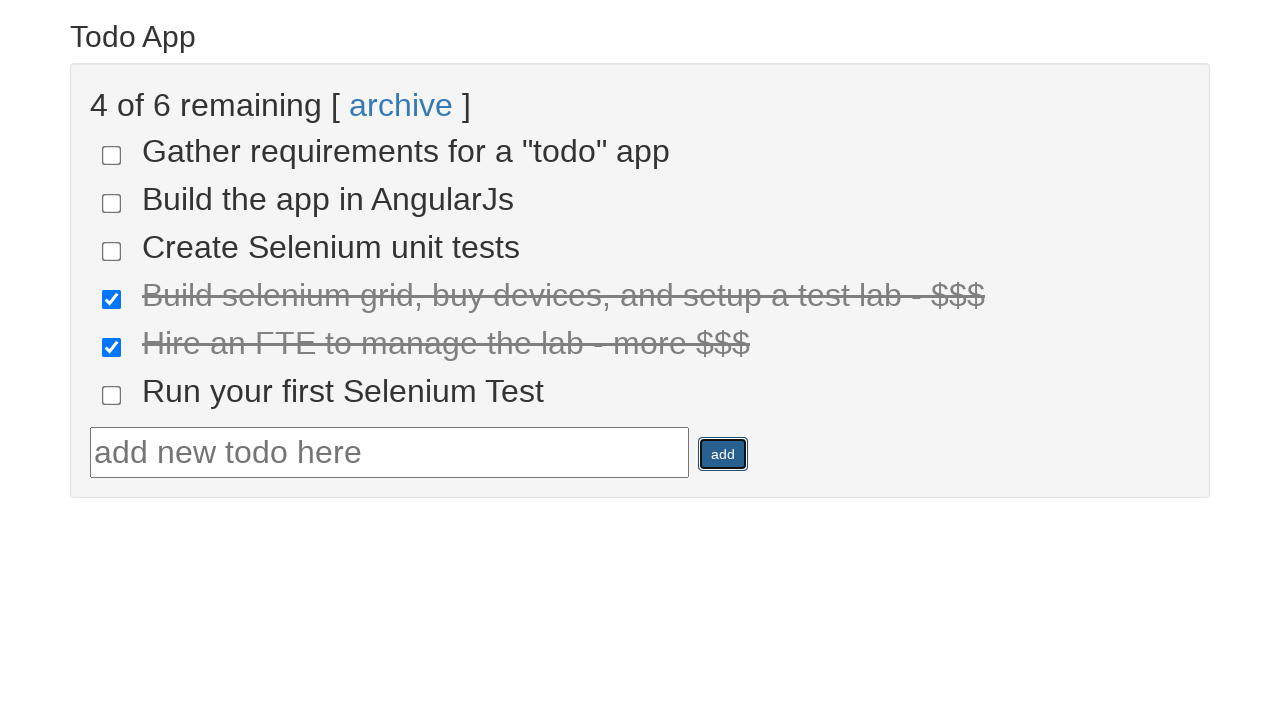

Clicked the archive link to archive completed todos at (401, 105) on text=archive
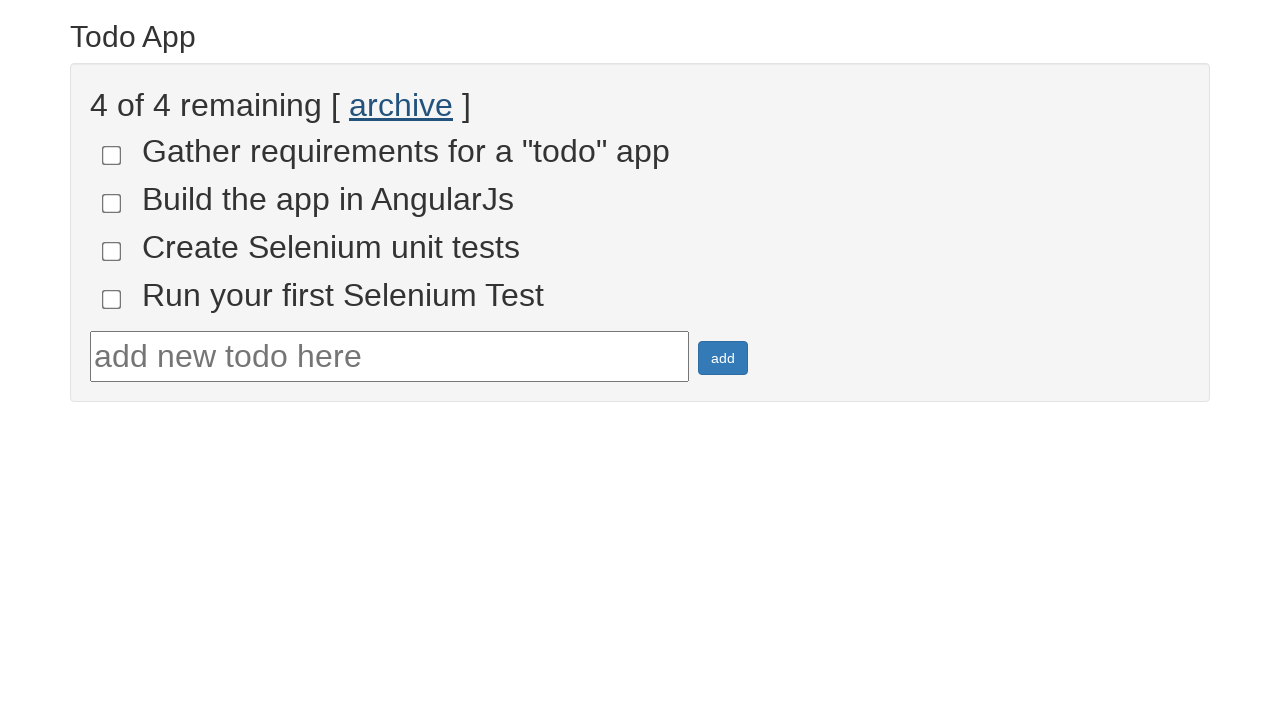

Located all uncompleted todo items
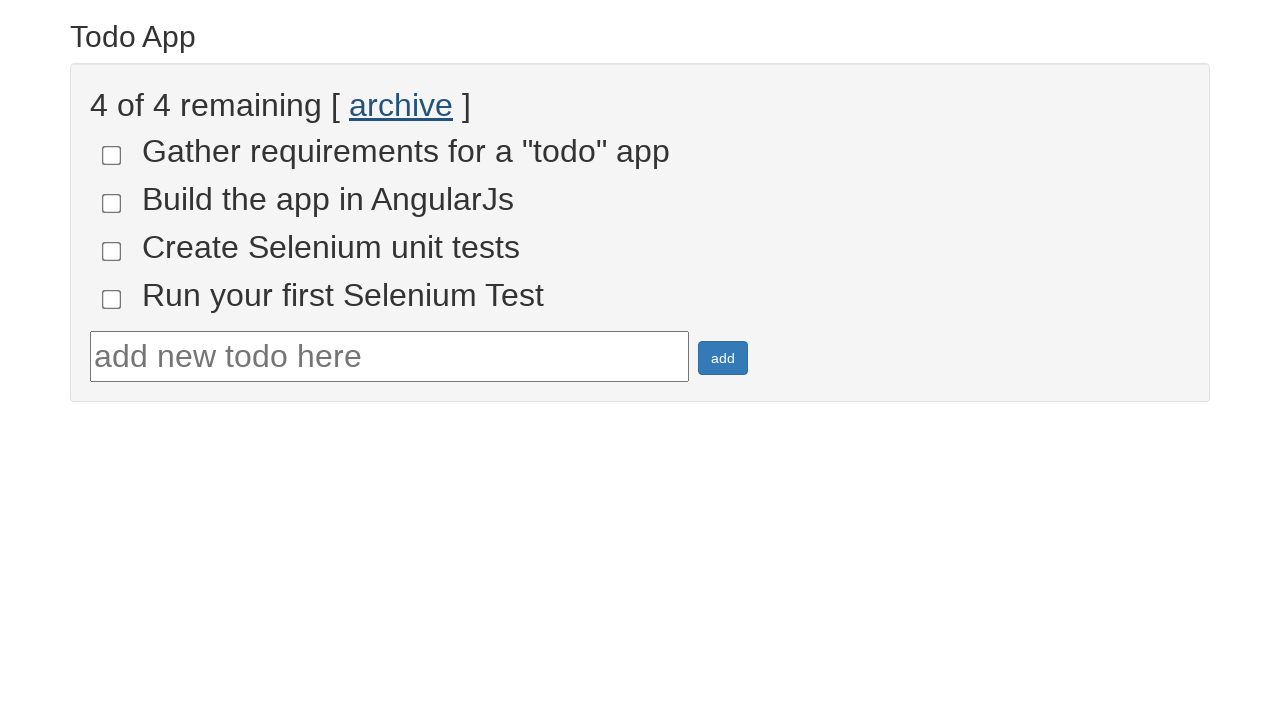

Verified that 4 uncompleted items remain after archiving completed todos
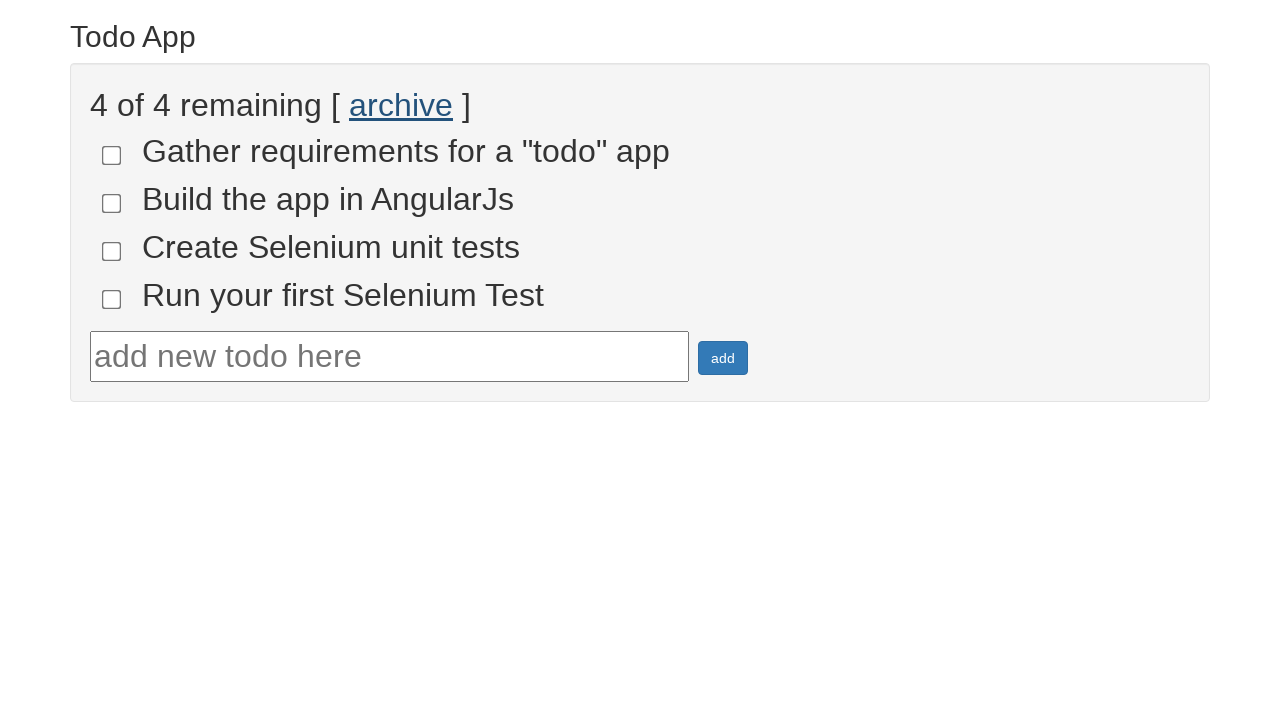

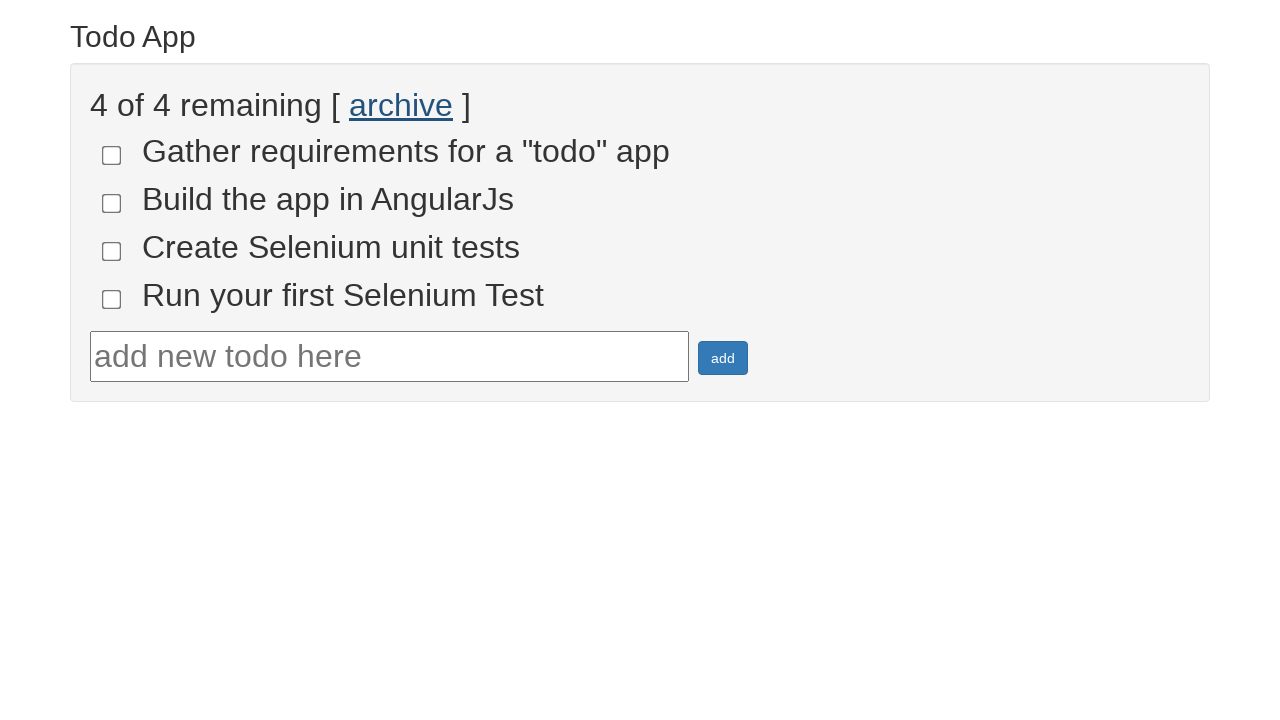